Tests drag and drop functionality by dragging an element with ID "draggable" and dropping it onto an element with ID "droppable"

Starting URL: https://jumafernandez.github.io/itba-data-science/web-scraping/data/ppt3-drag-and-drop.html

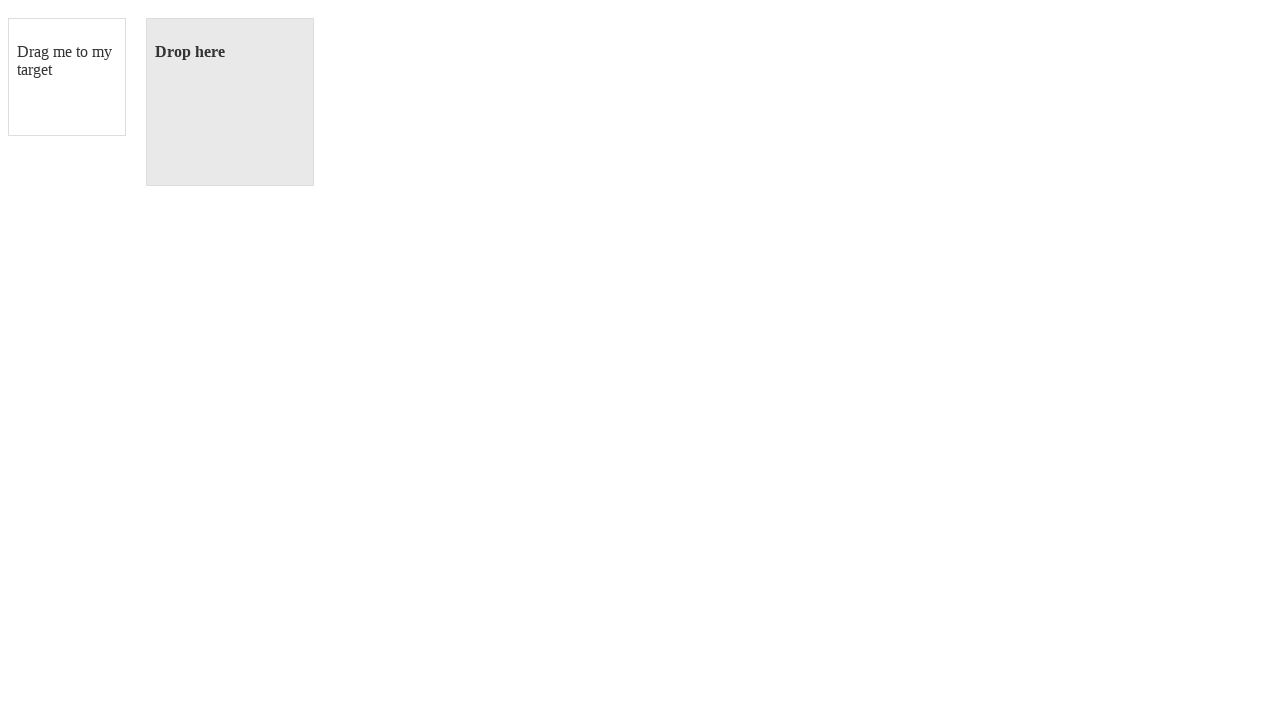

Located draggable element with ID 'draggable'
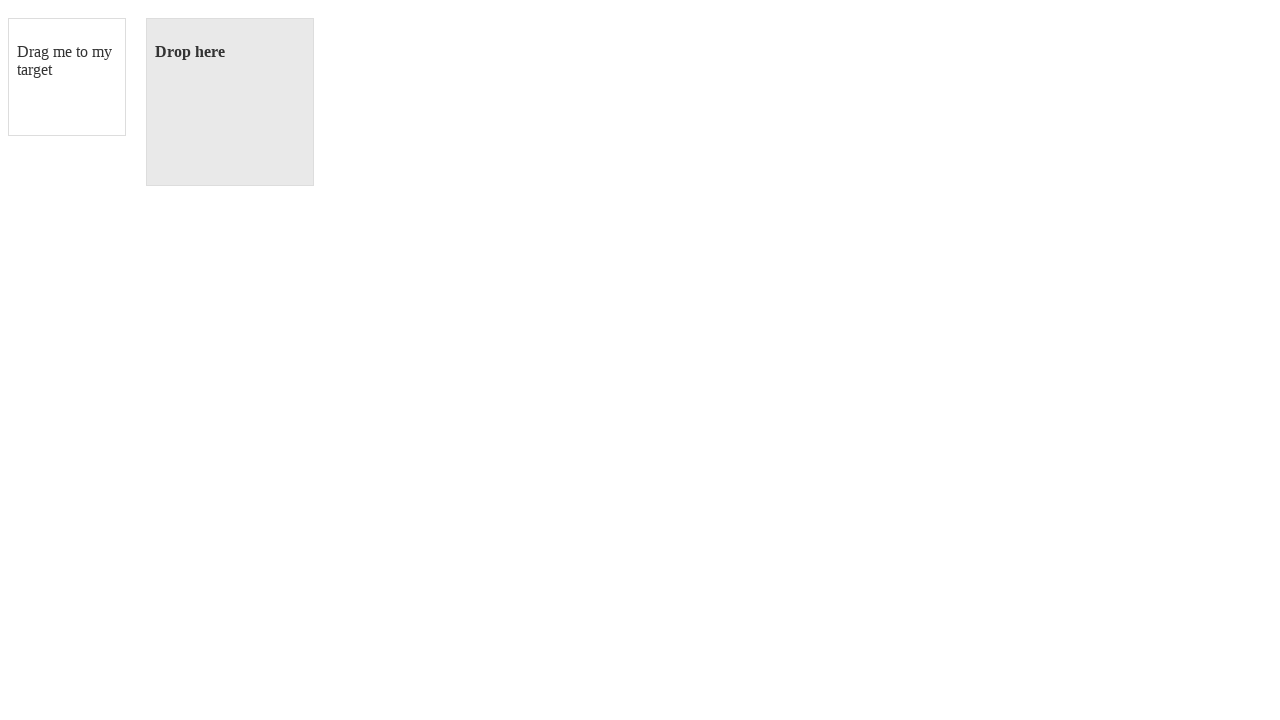

Located droppable element with ID 'droppable'
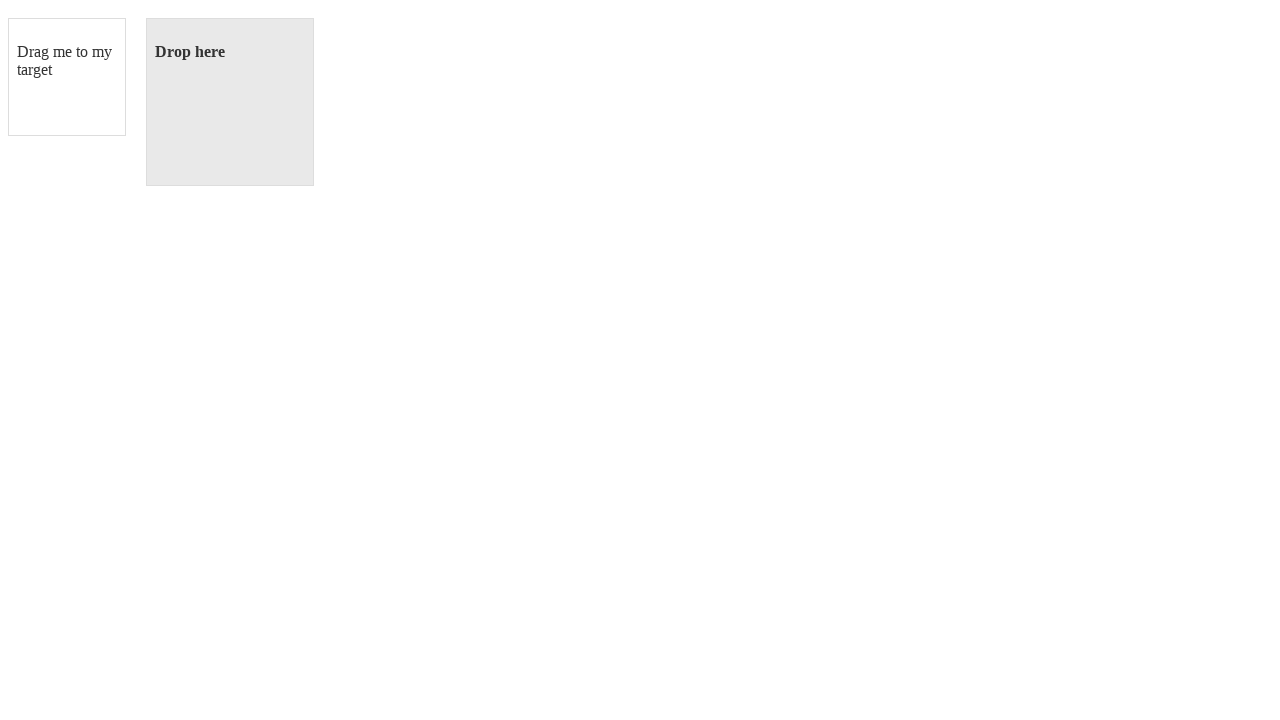

Dragged element from #draggable to #droppable at (230, 102)
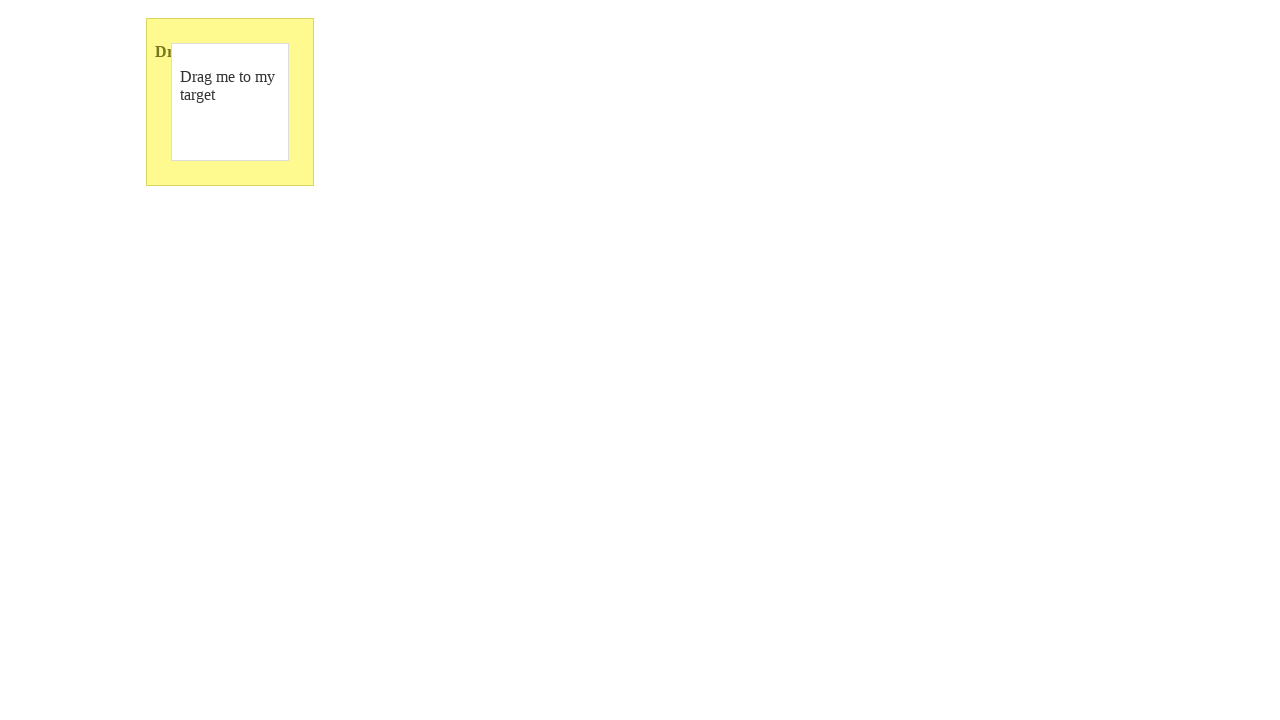

Waited 1000ms for drag and drop action to complete
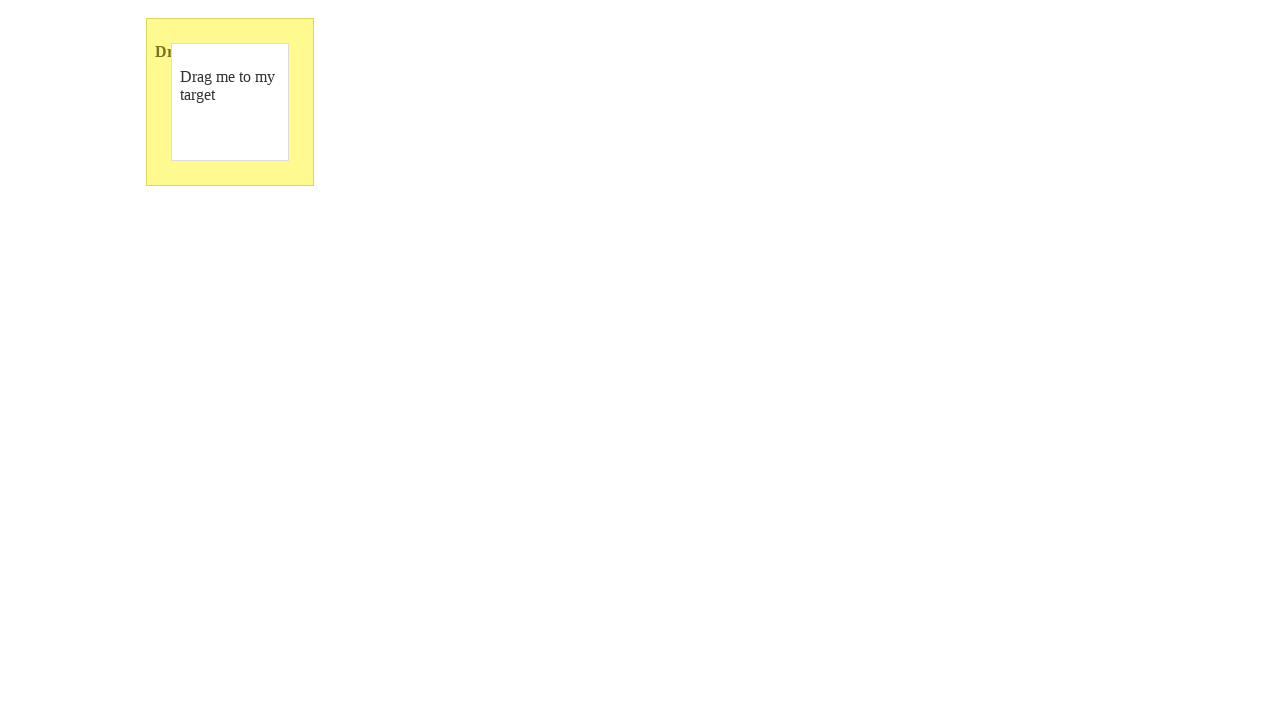

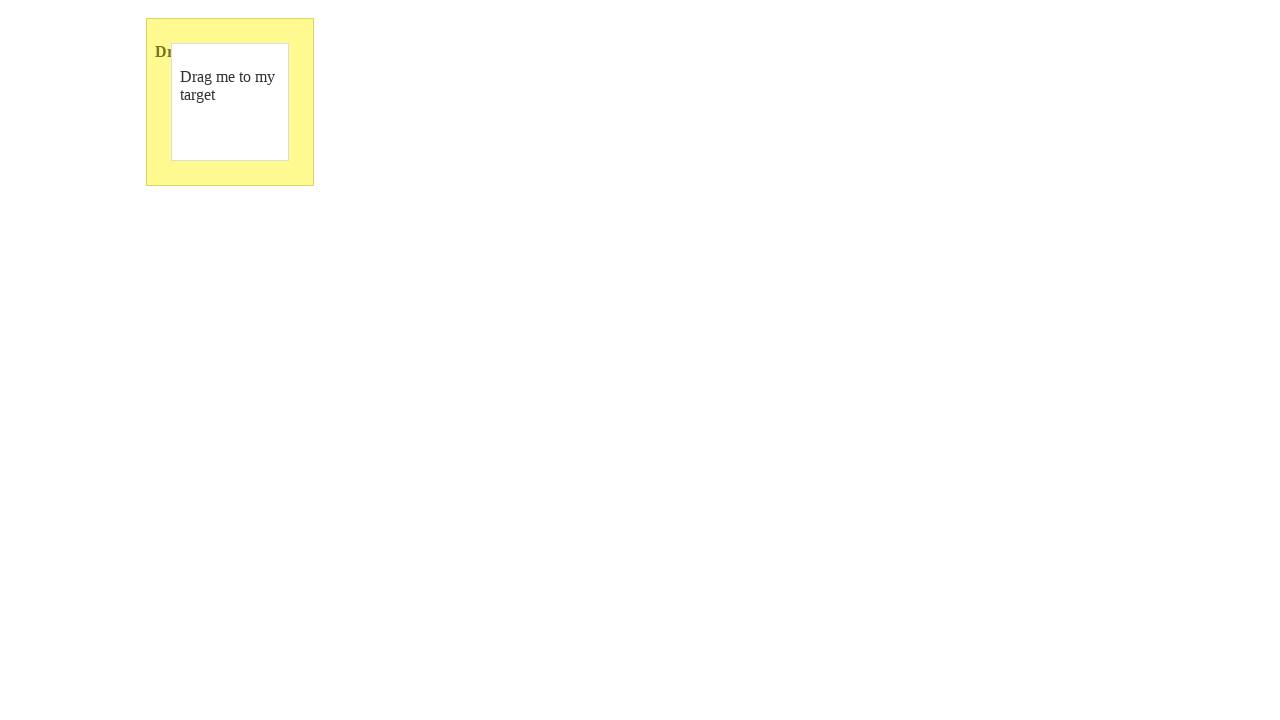